Opens multiple child windows and closes all of them while staying on the main window

Starting URL: https://demoqa.com/browser-windows

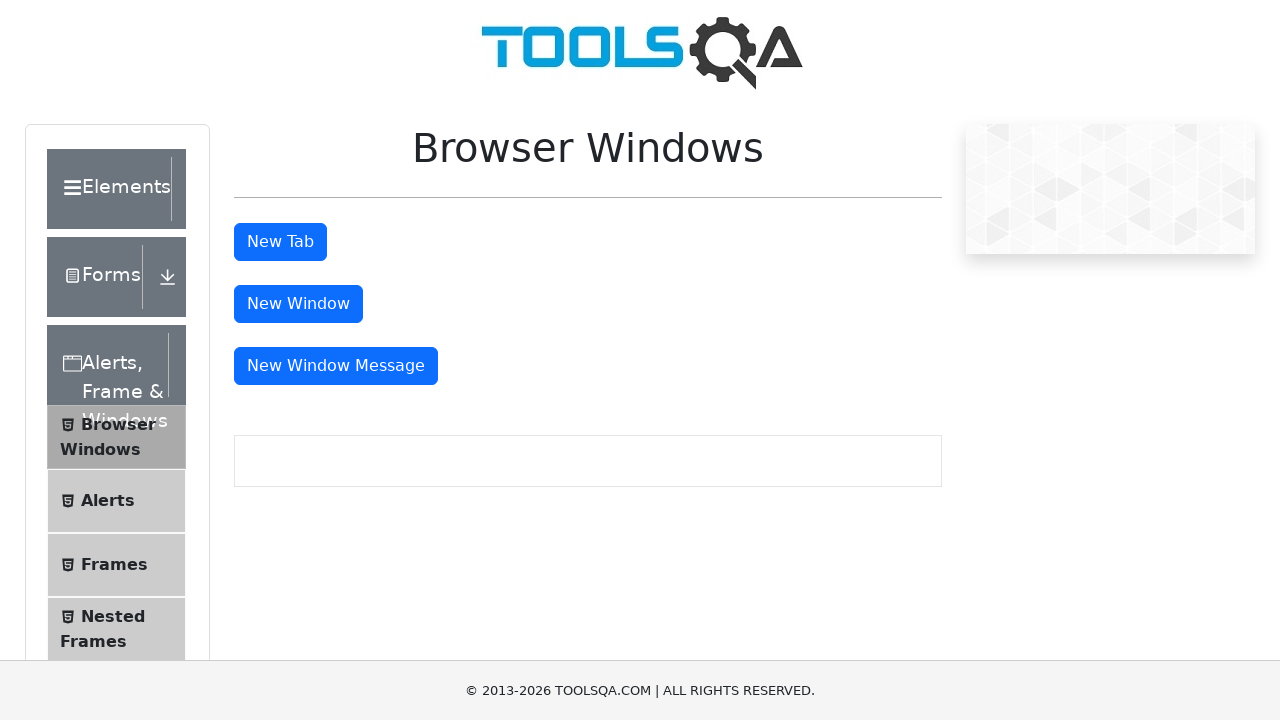

Clicked button to open first child window at (298, 304) on #windowButton
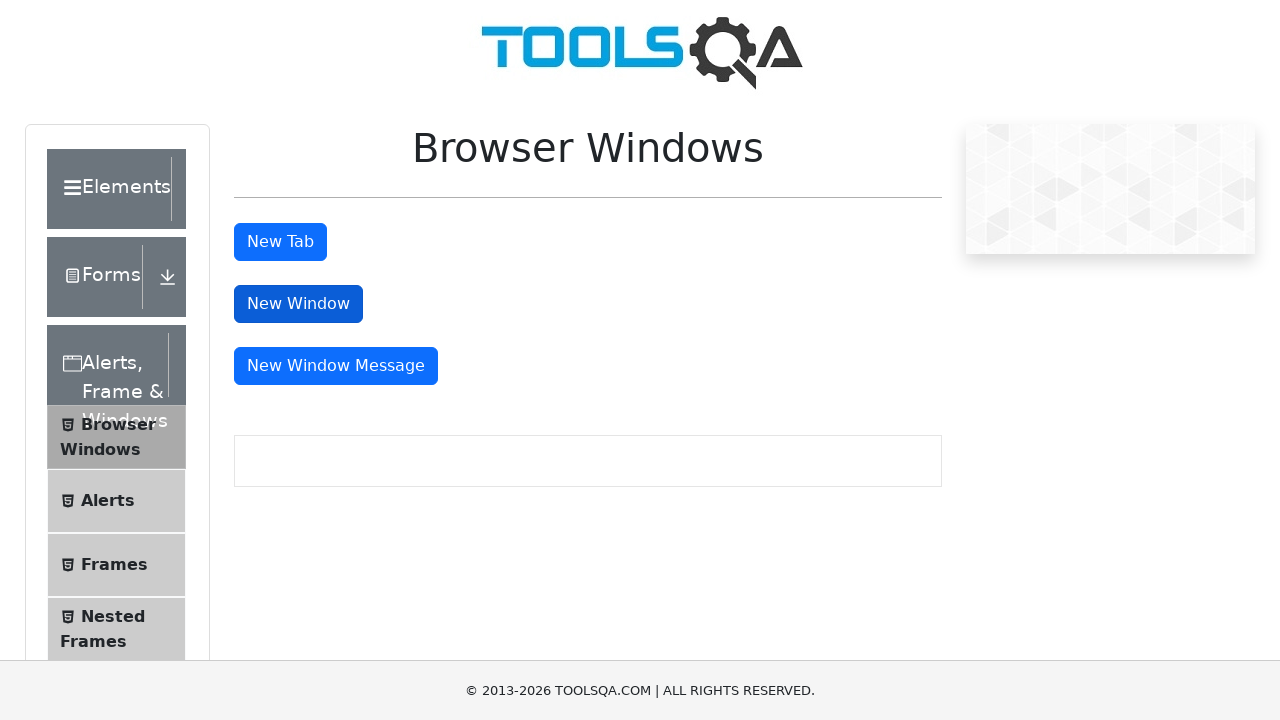

First child window opened and added to list
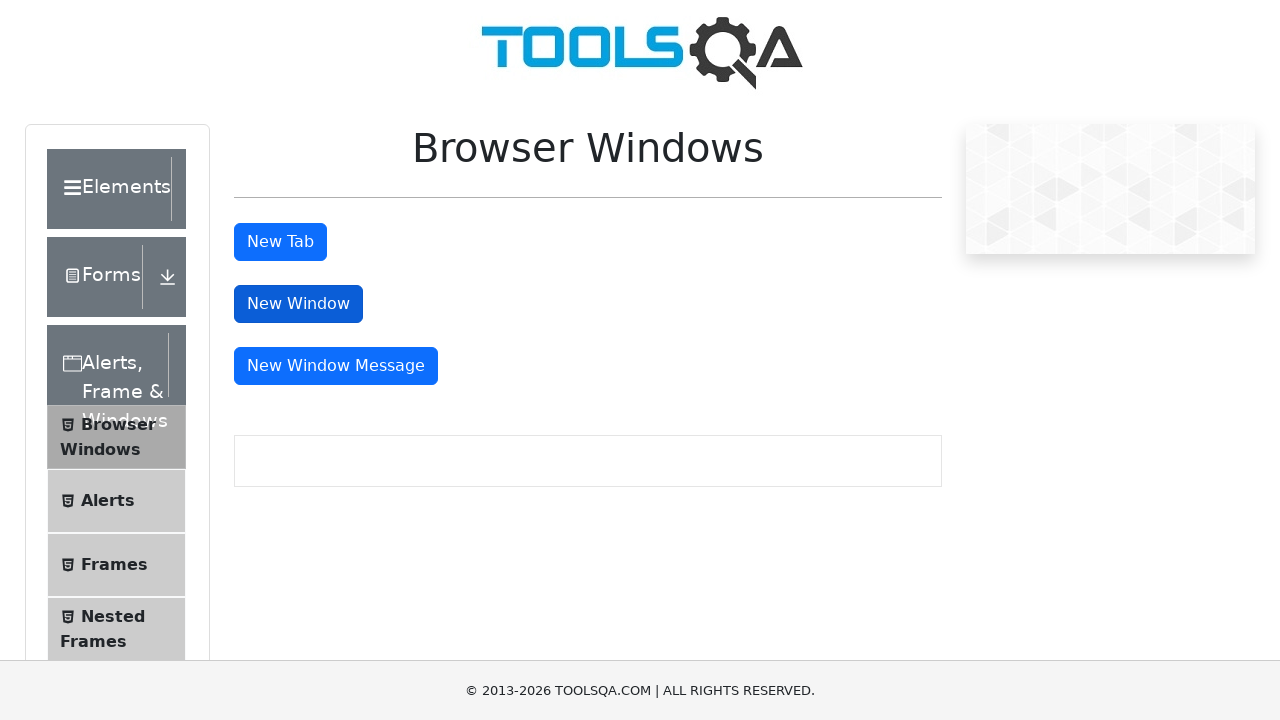

Clicked button to open second child window (message window) at (336, 366) on #messageWindowButton
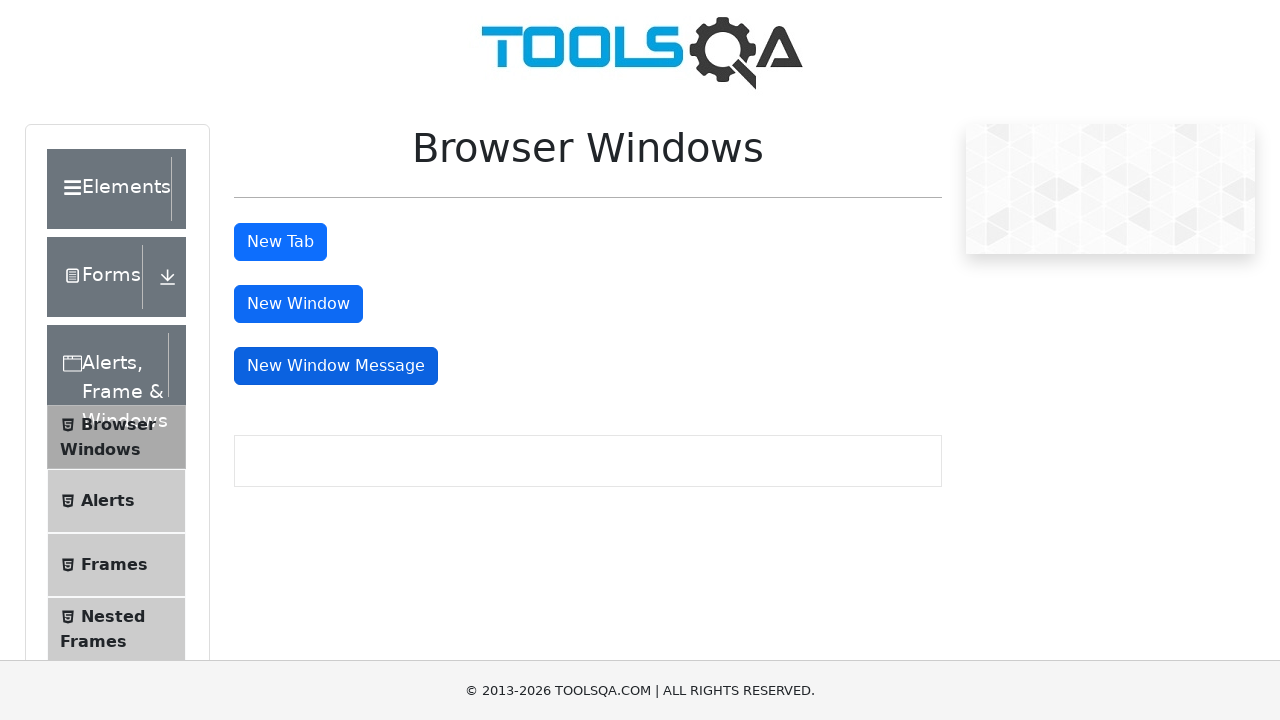

Second child window opened and added to list
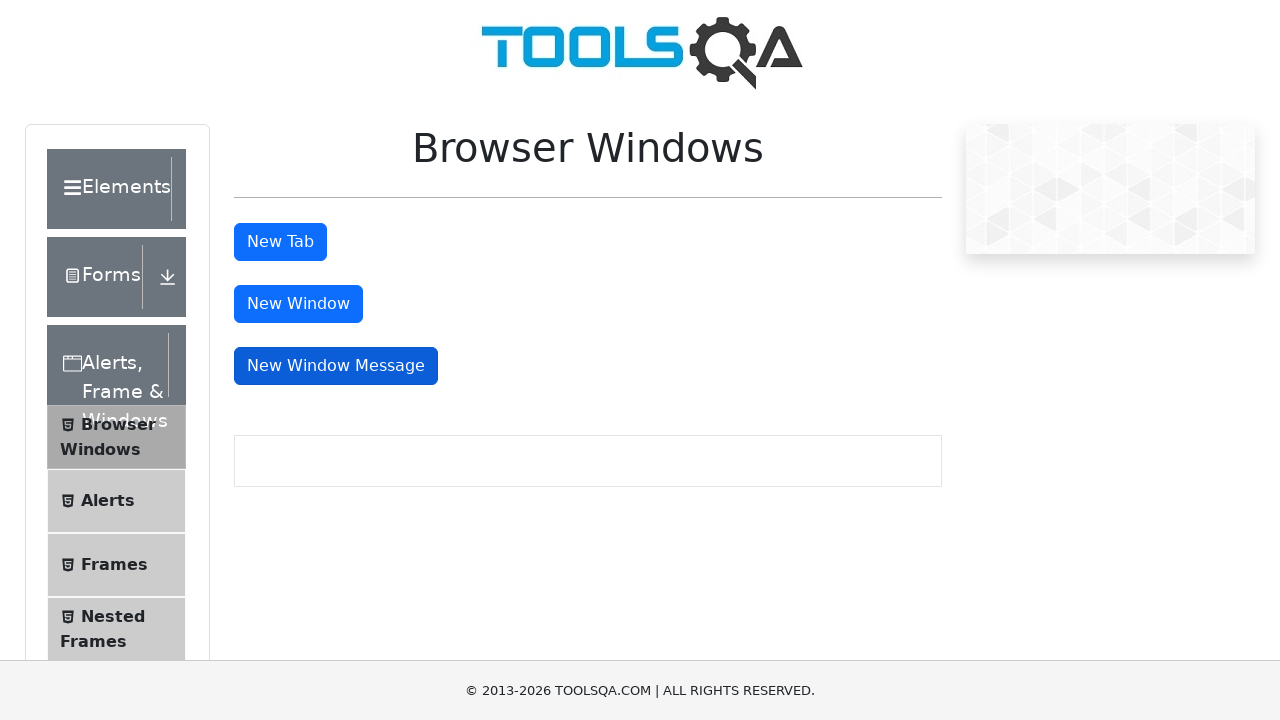

Child window closed
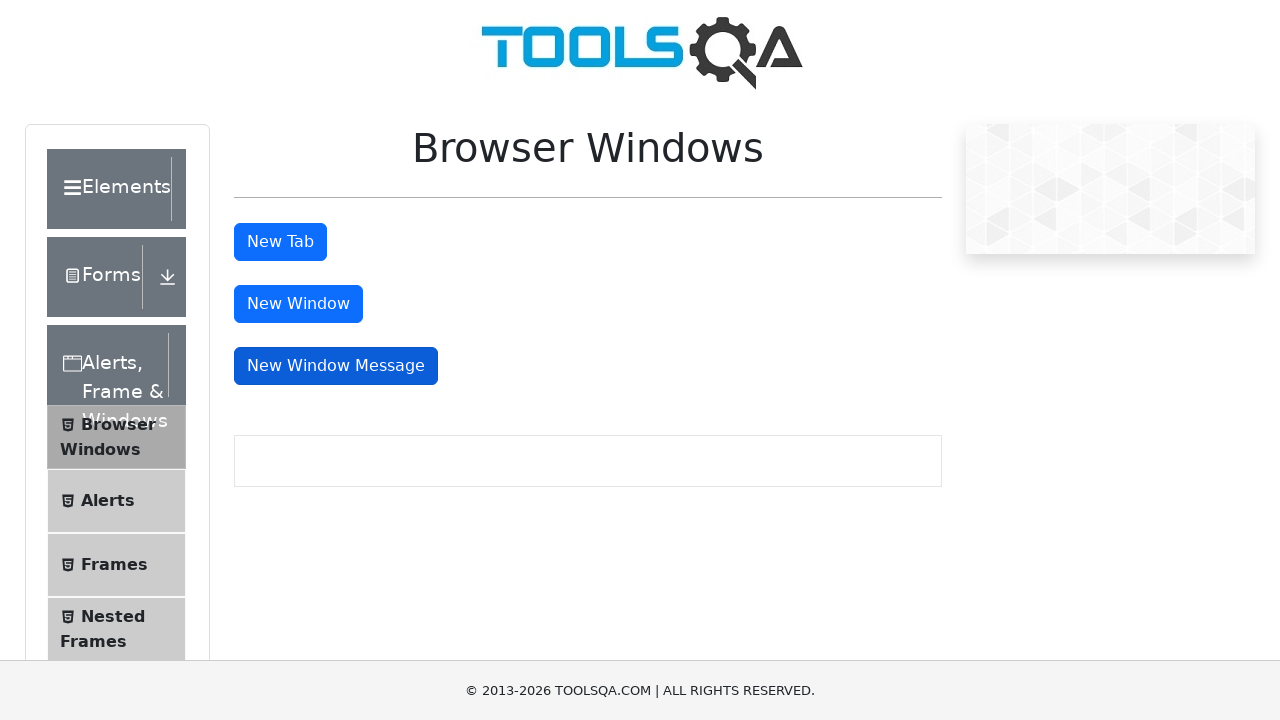

Child window closed
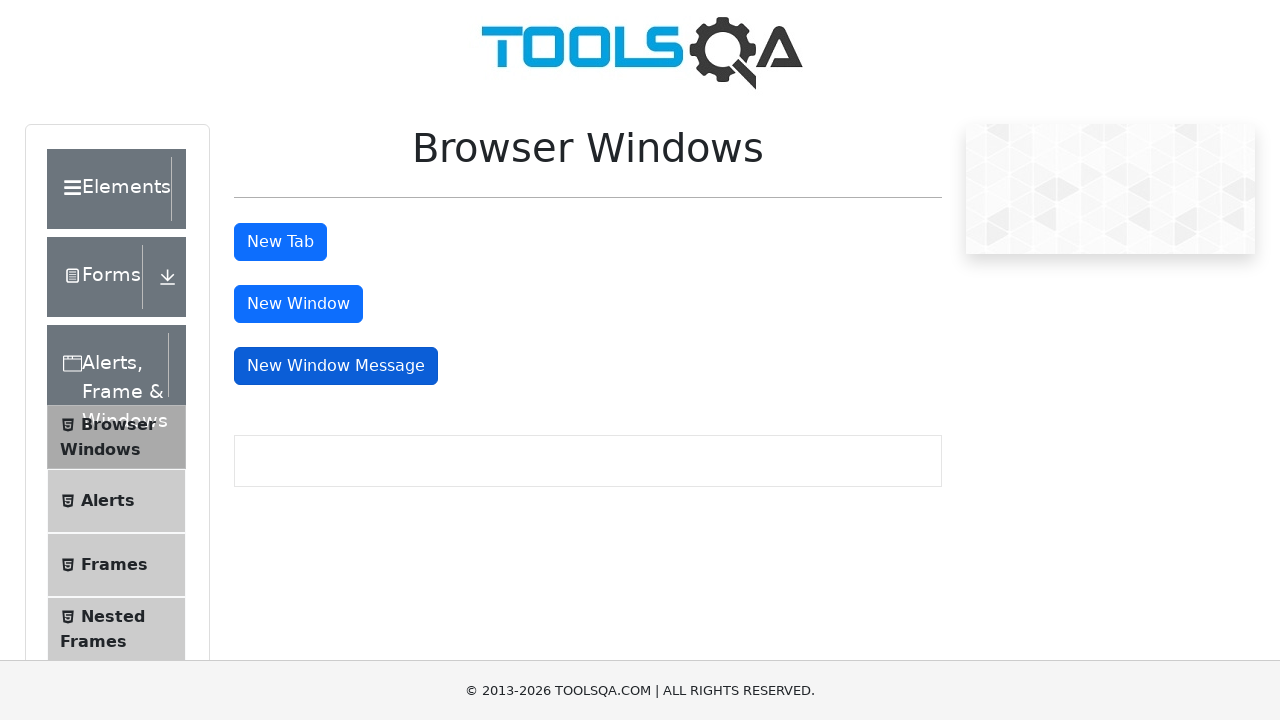

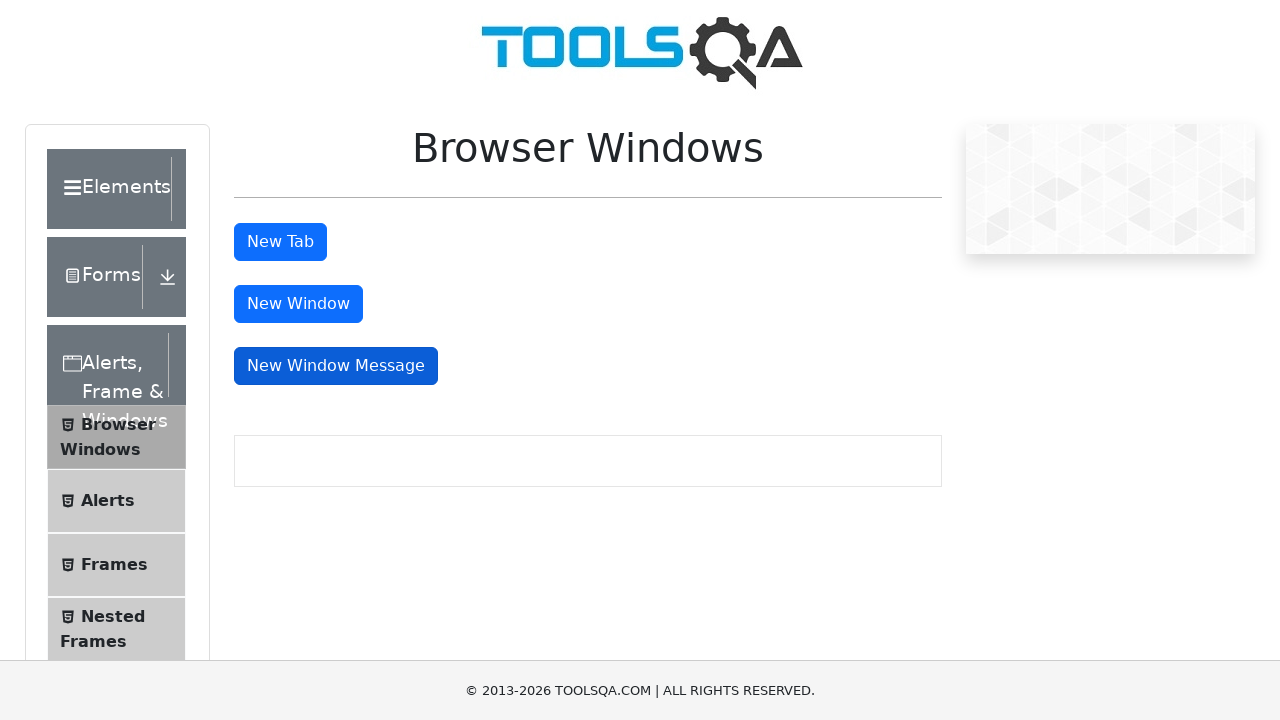